Navigates to JPL Space images page and clicks the button to view the featured Mars image in a lightbox/modal

Starting URL: https://data-class-jpl-space.s3.amazonaws.com/JPL_Space/index.html

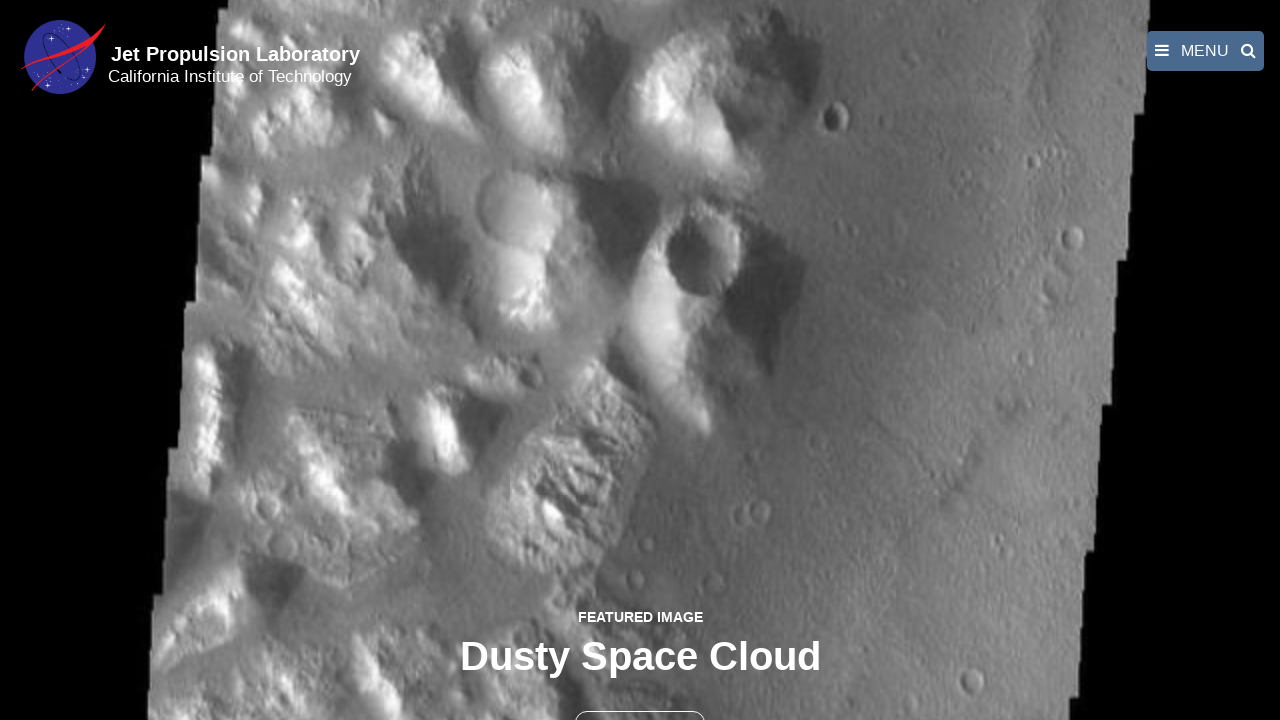

Navigated to JPL Space images page
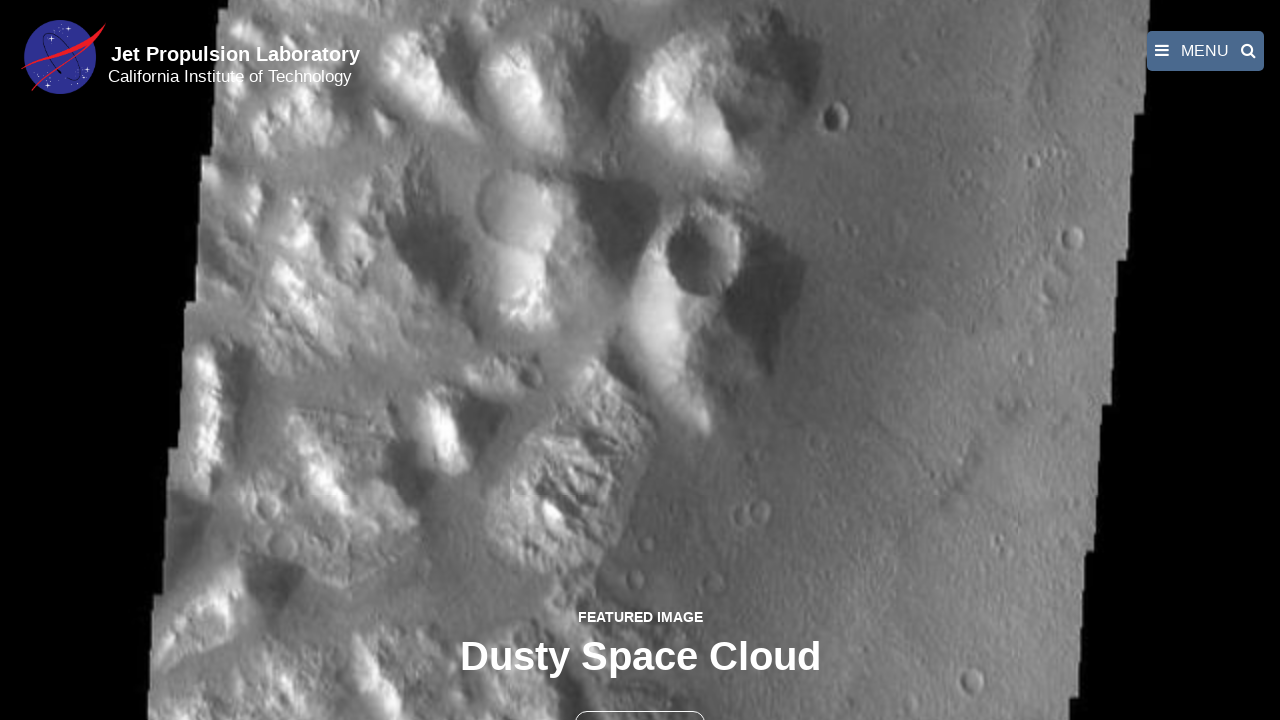

Clicked button to view featured Mars image in lightbox at (640, 699) on button.btn.btn-outline-light
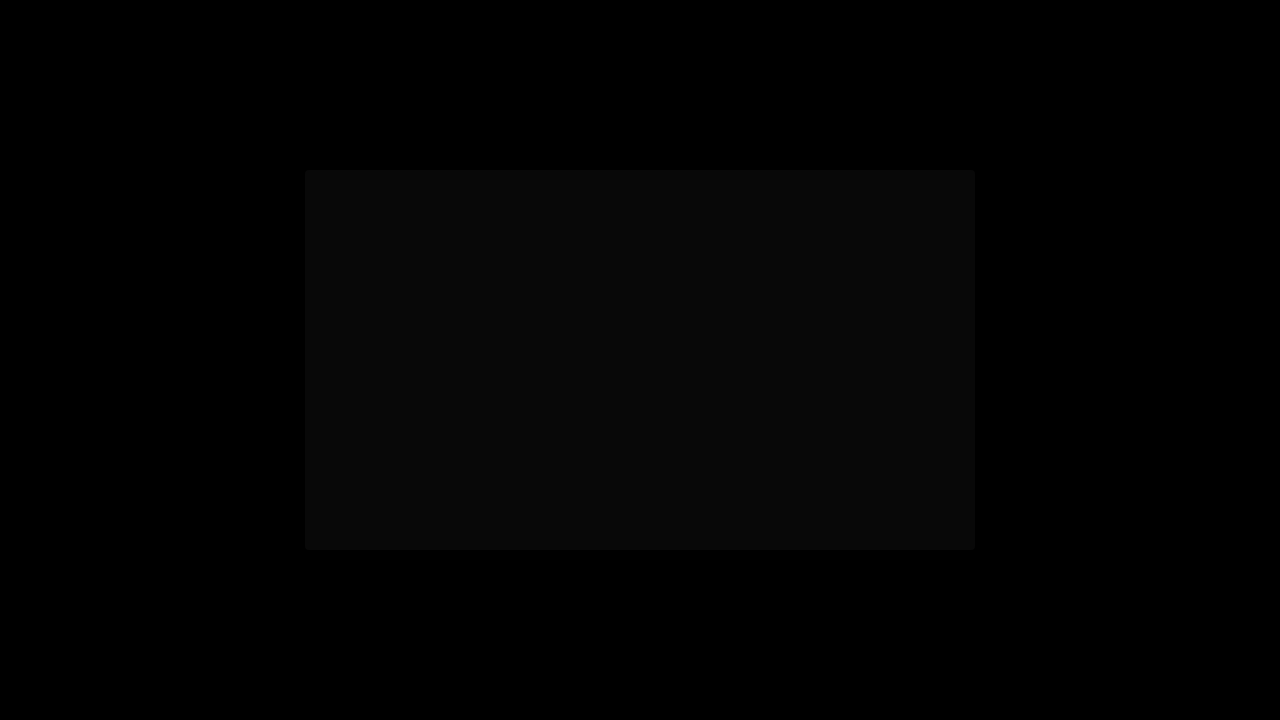

Featured Mars image modal appeared and loaded
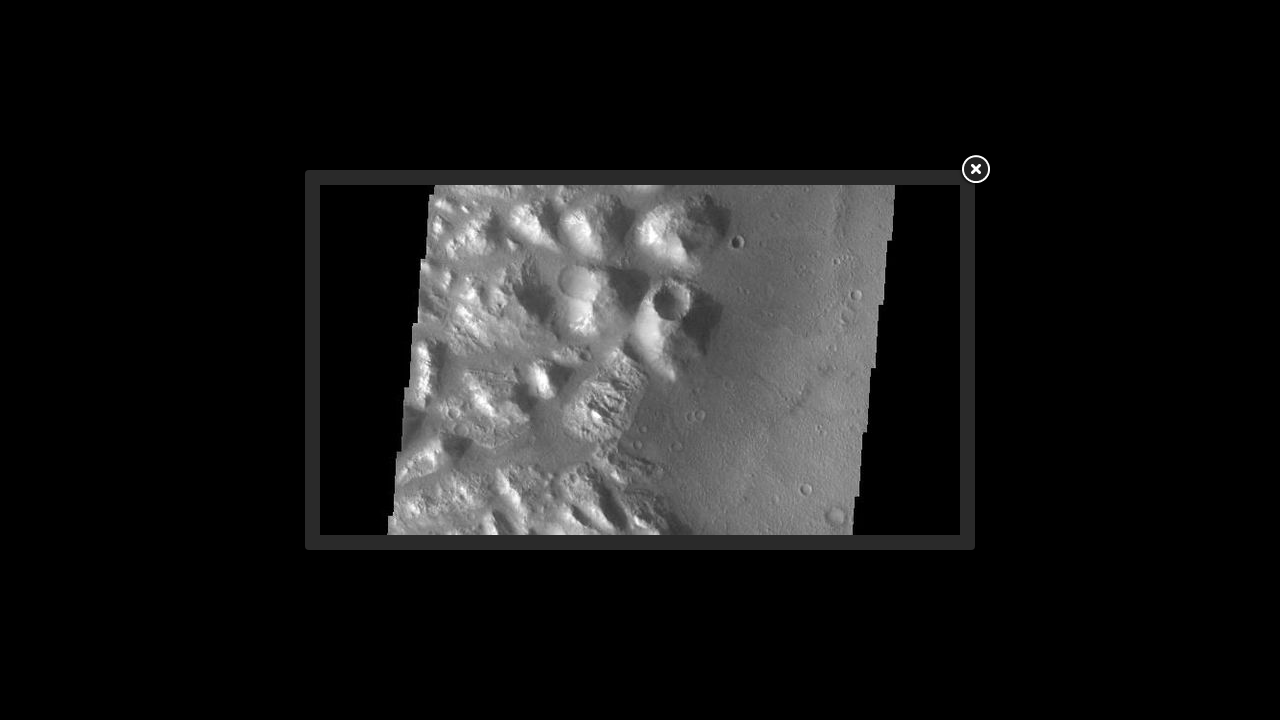

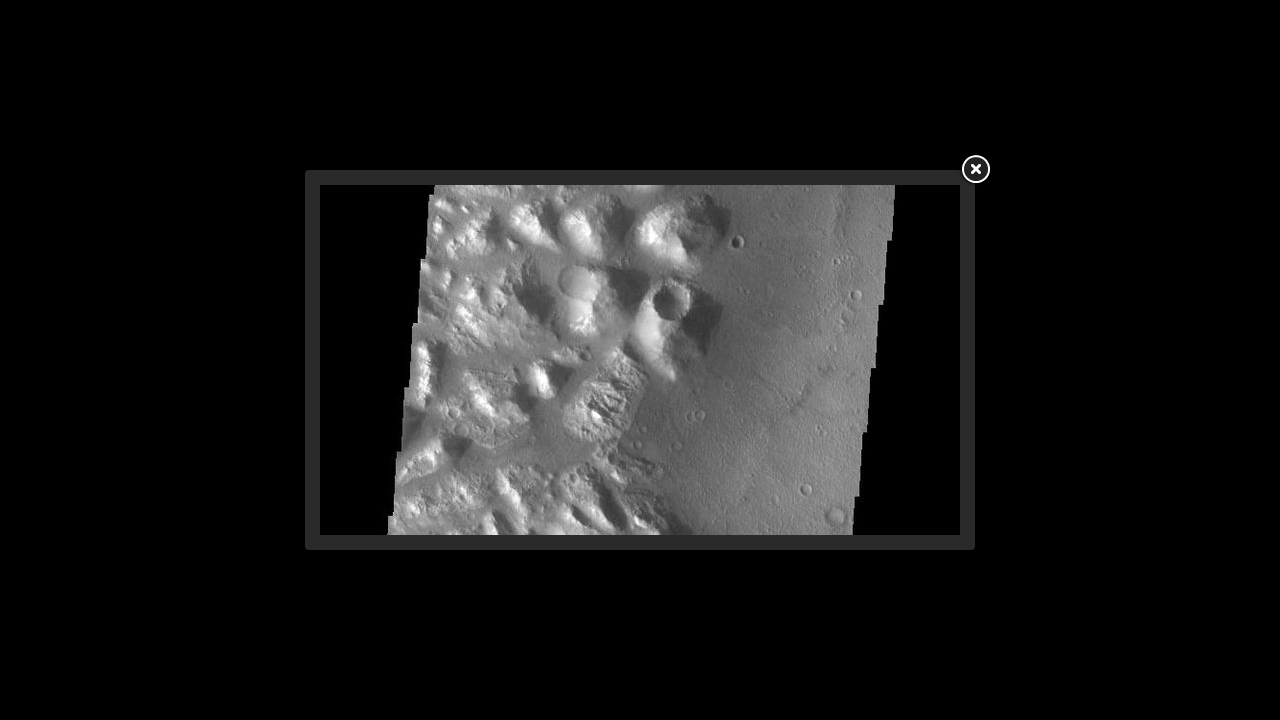